Tests filtering to display only completed todo items

Starting URL: https://demo.playwright.dev/todomvc

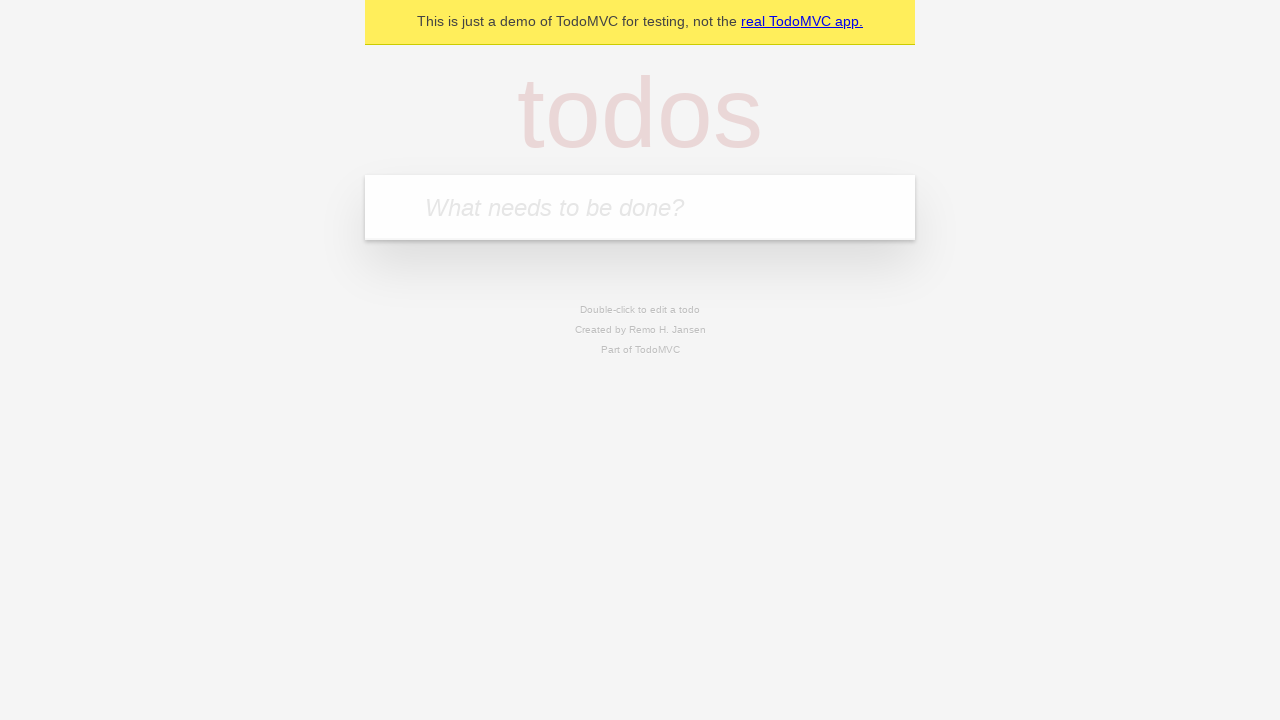

Filled todo input with 'buy some cheese' on internal:attr=[placeholder="What needs to be done?"i]
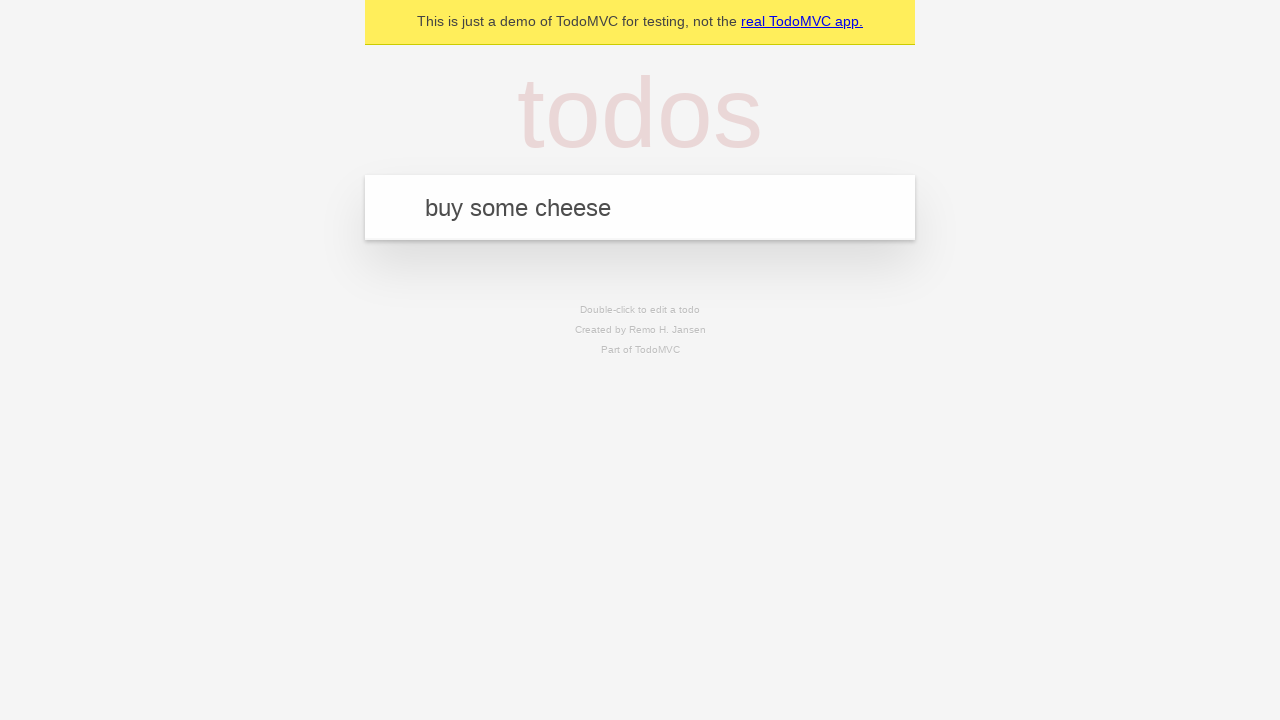

Pressed Enter to add first todo item on internal:attr=[placeholder="What needs to be done?"i]
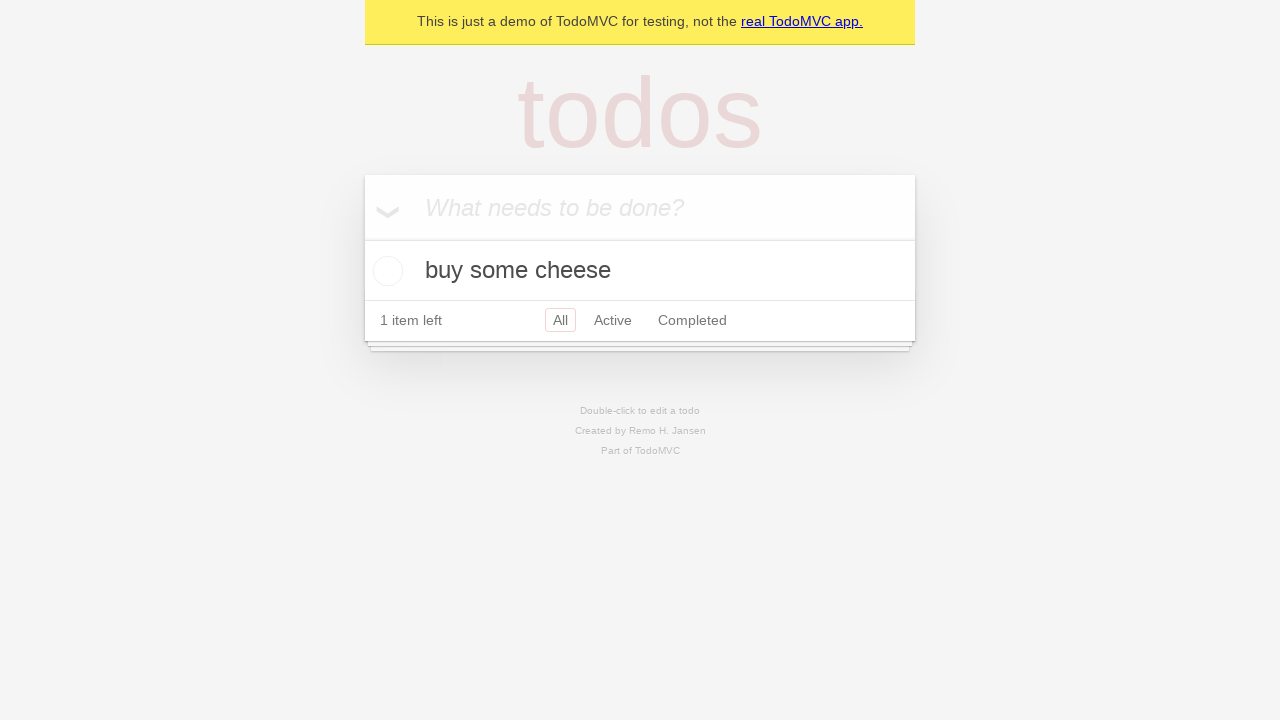

Filled todo input with 'feed the cat' on internal:attr=[placeholder="What needs to be done?"i]
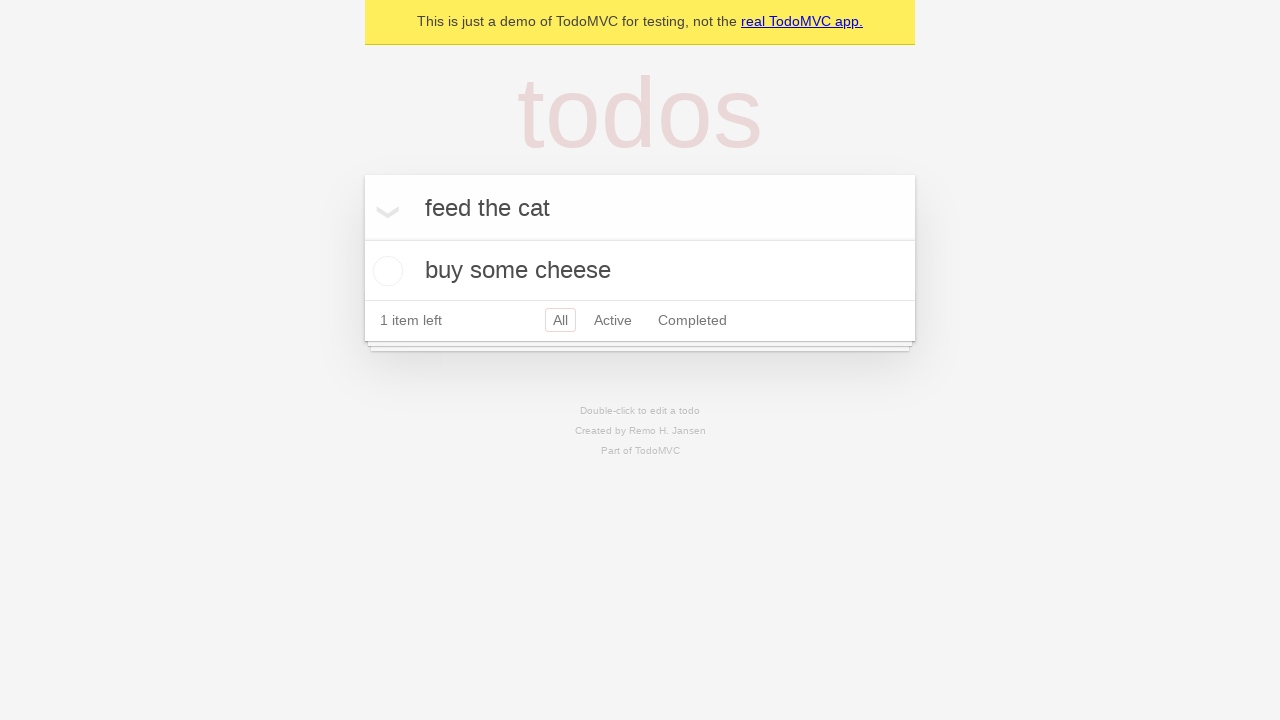

Pressed Enter to add second todo item on internal:attr=[placeholder="What needs to be done?"i]
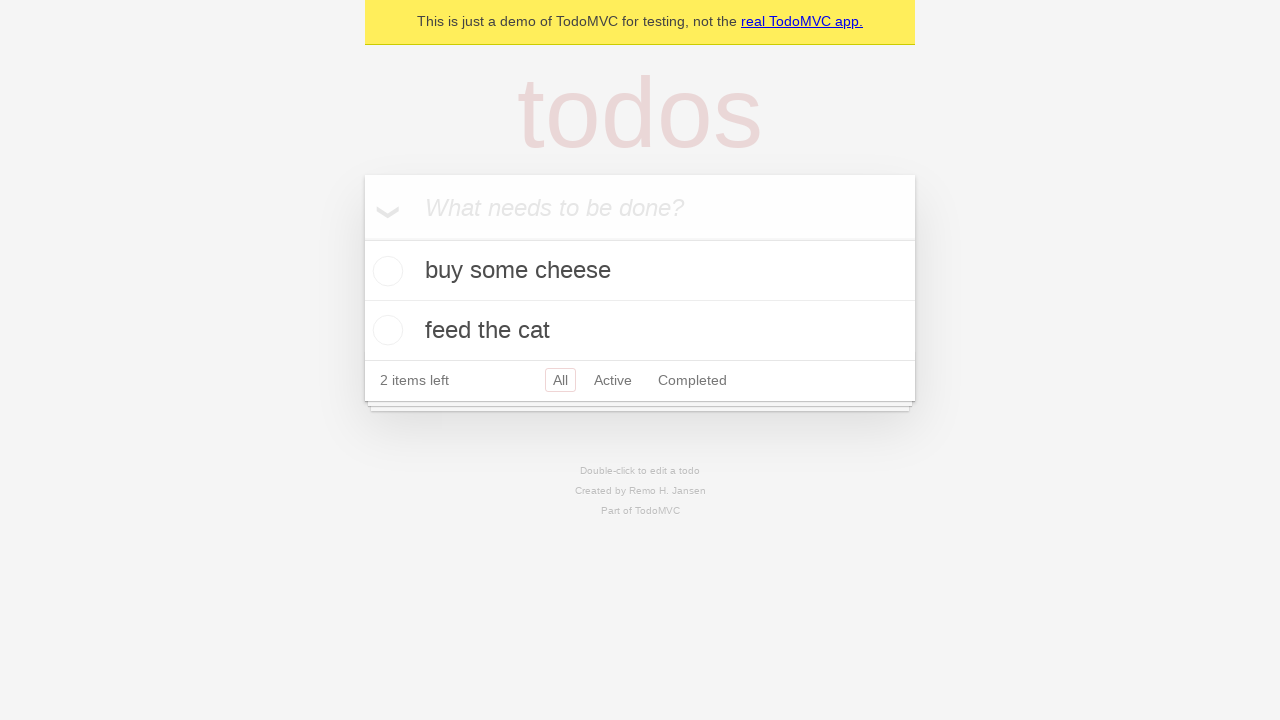

Filled todo input with 'book a doctors appointment' on internal:attr=[placeholder="What needs to be done?"i]
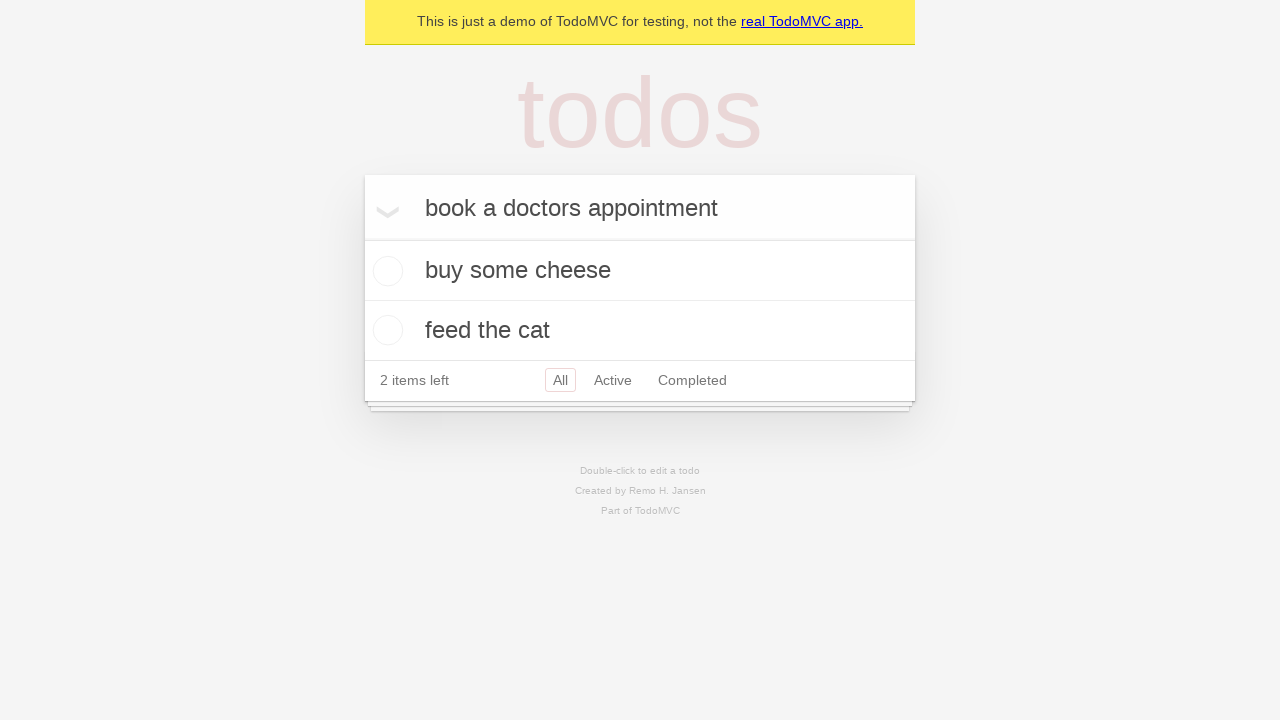

Pressed Enter to add third todo item on internal:attr=[placeholder="What needs to be done?"i]
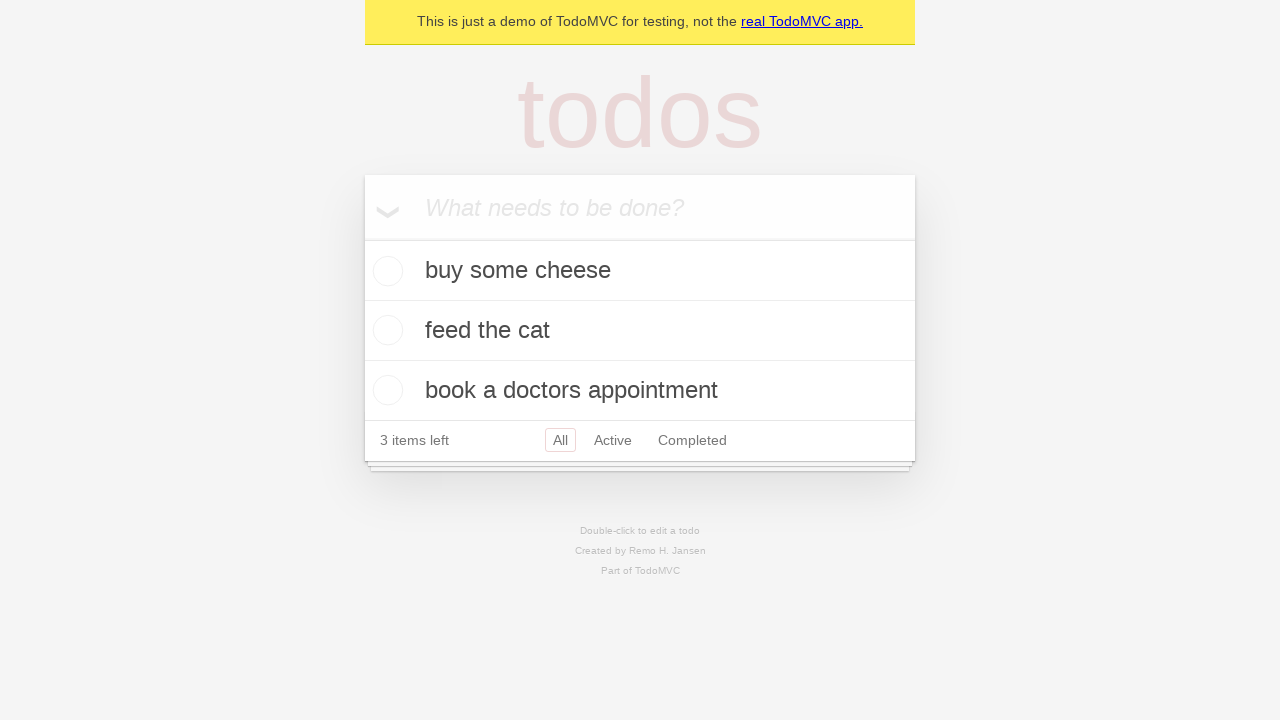

Waited for all three todo items to appear
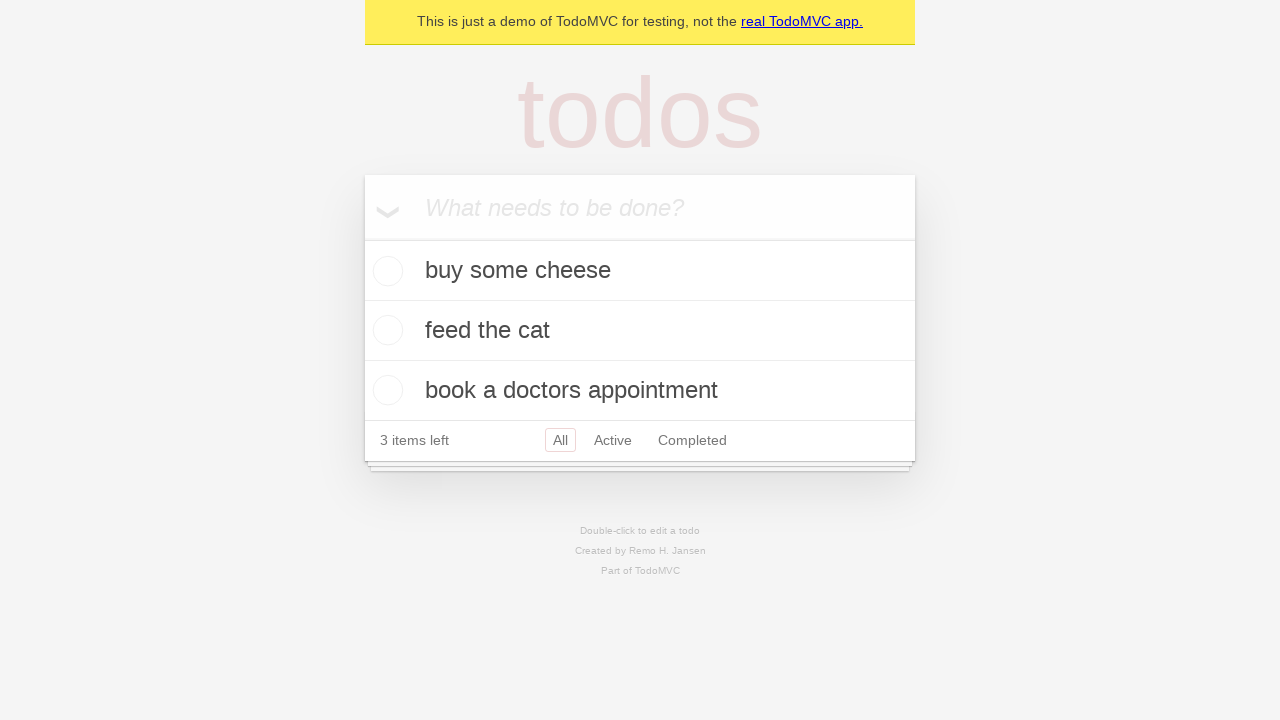

Marked second todo item as completed by checking its checkbox at (385, 330) on internal:testid=[data-testid="todo-item"s] >> nth=1 >> internal:role=checkbox
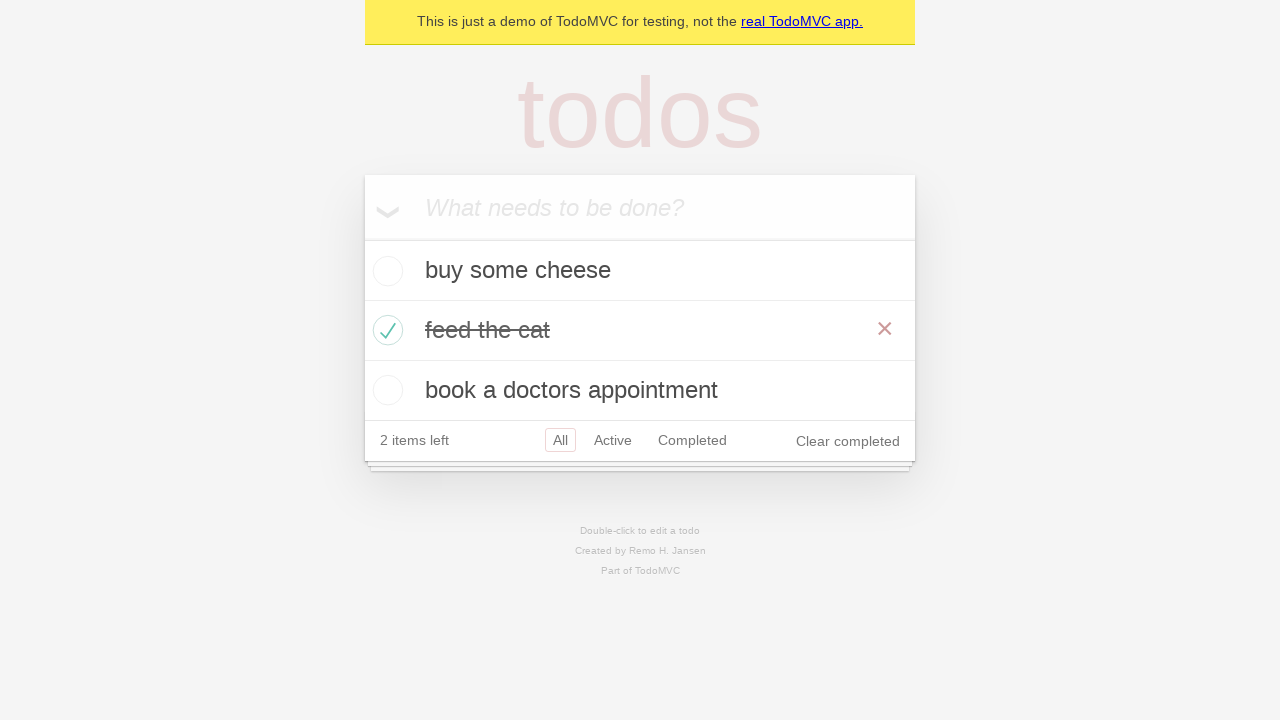

Clicked 'Completed' filter link to display only completed items at (692, 440) on internal:role=link[name="Completed"i]
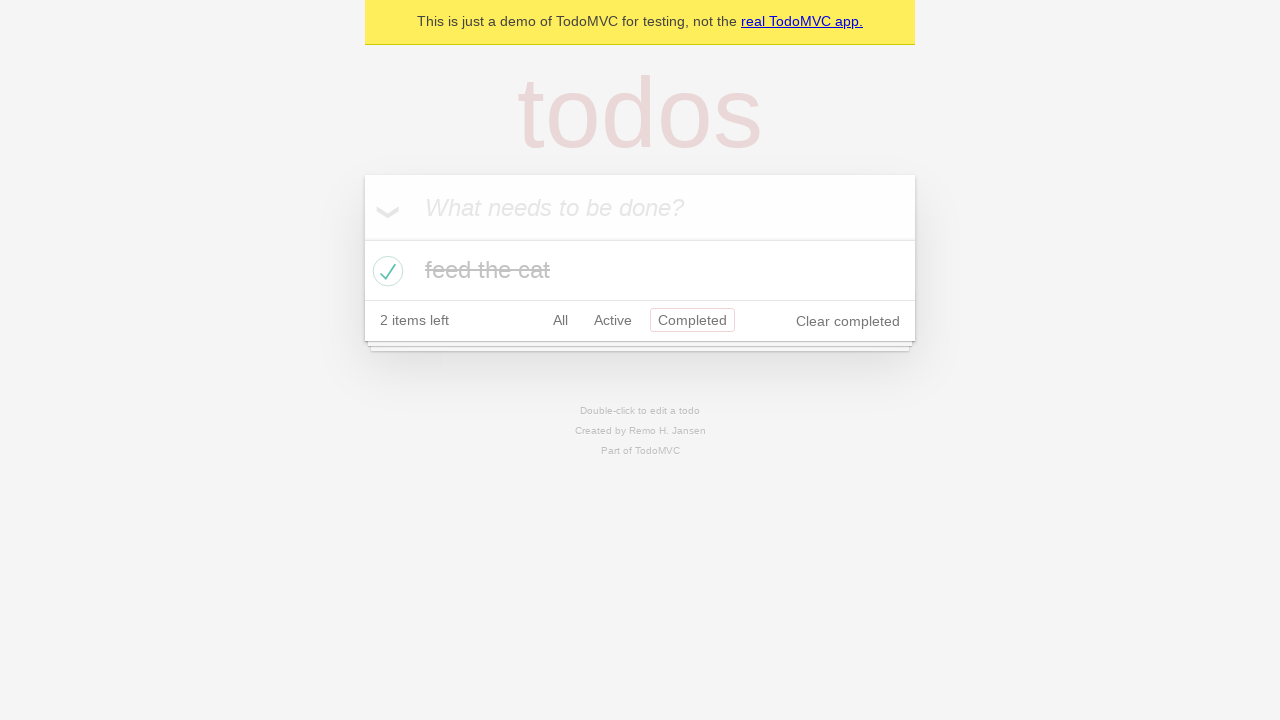

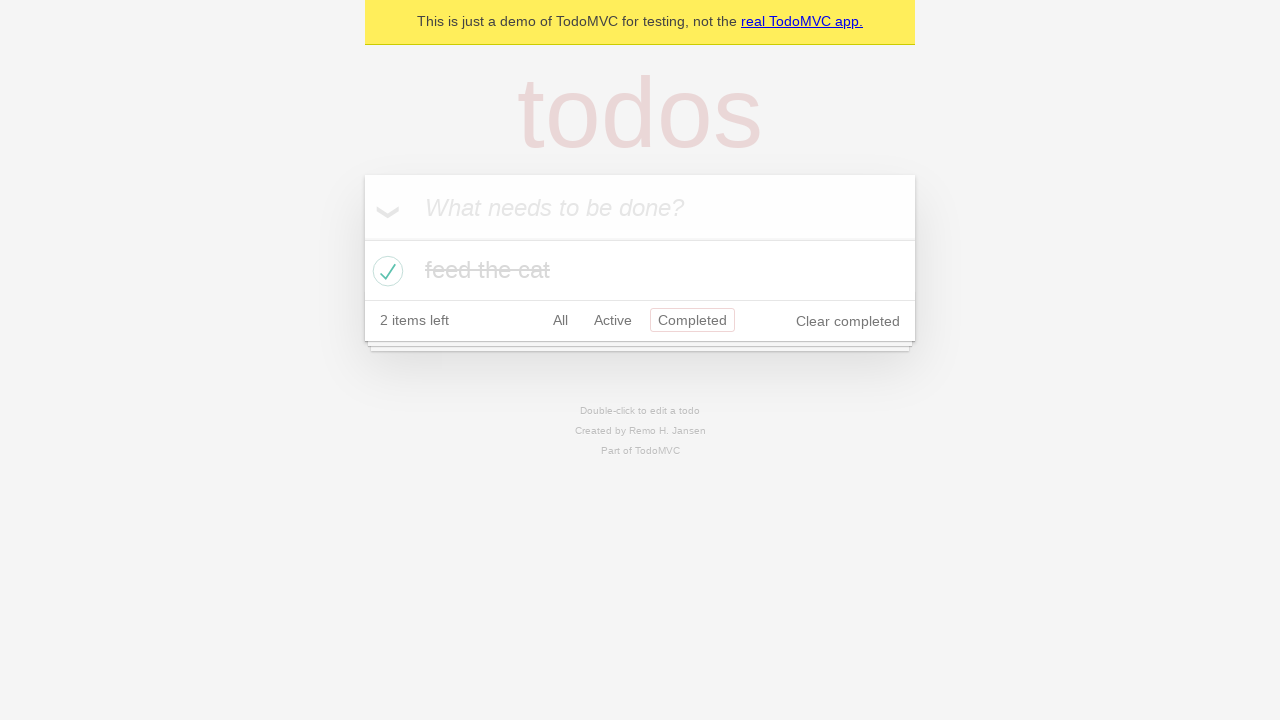